Tests form submission within an iframe by switching to the iframe, filling first name and last name fields, and submitting the form

Starting URL: https://www.w3schools.com/tags/tryit.asp?filename=tryhtml_input_test

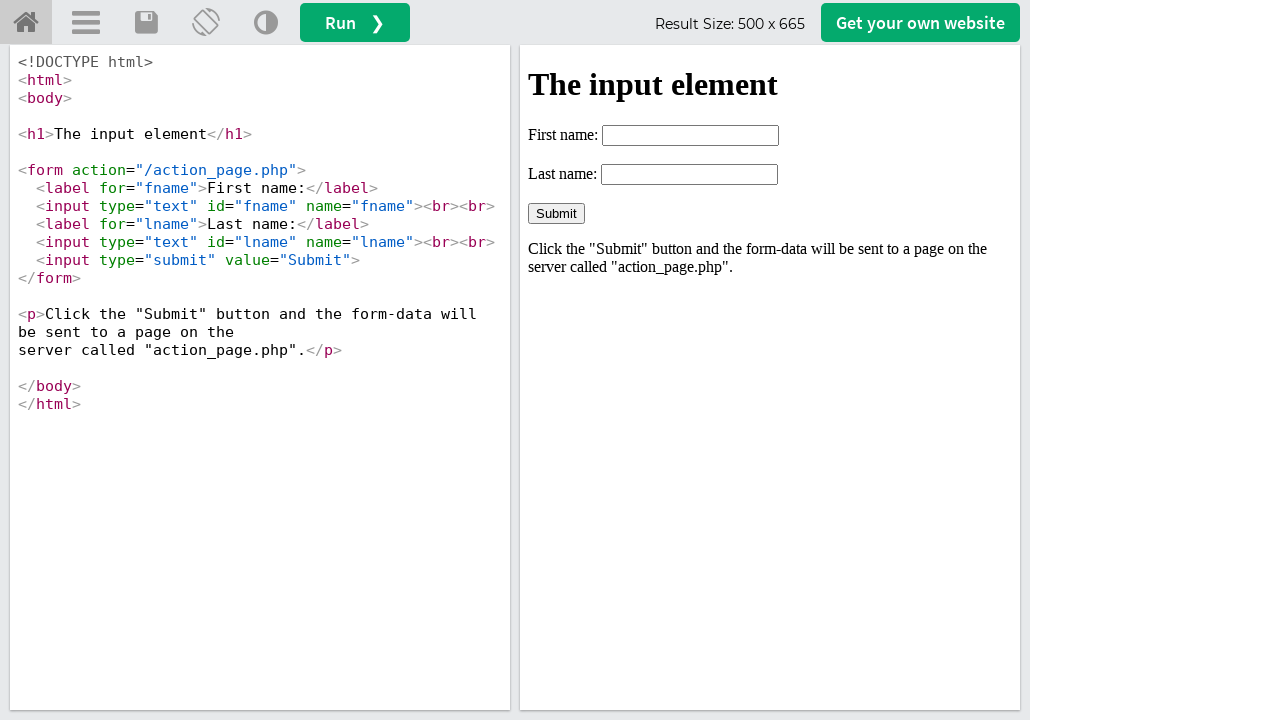

Located iframe containing the form
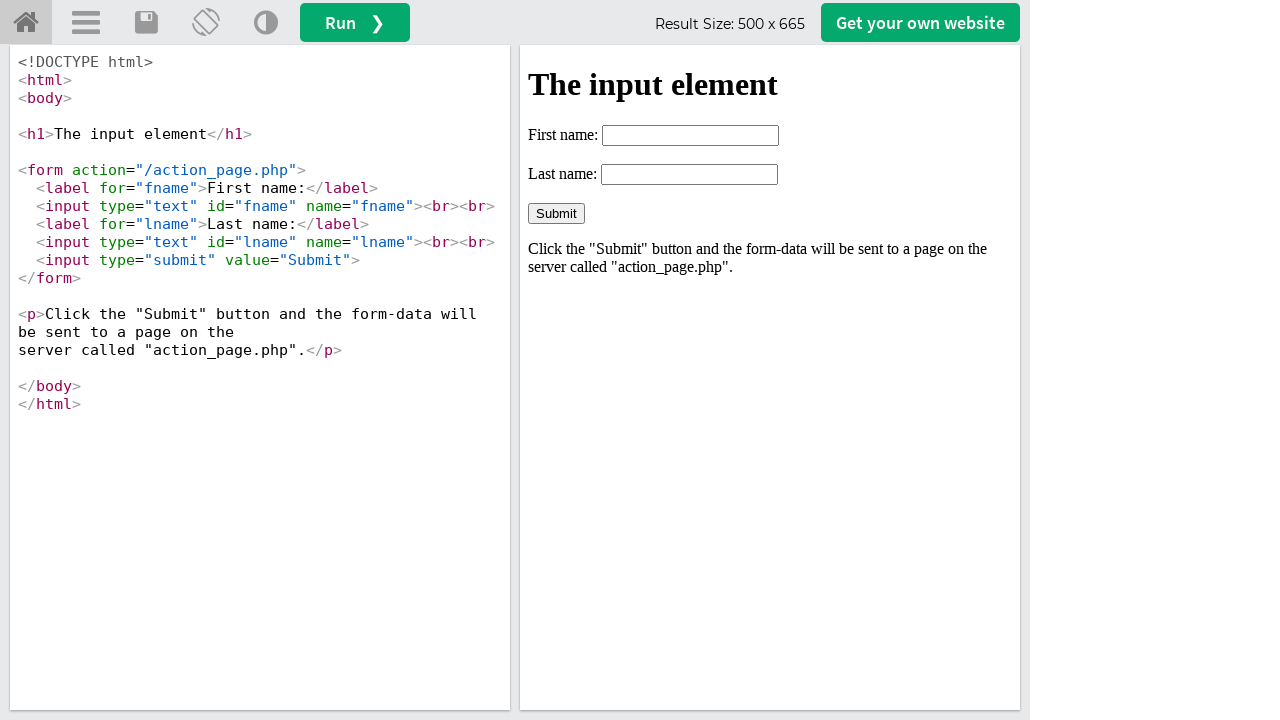

Filled first name field with 'ankush' on iframe[name='iframeResult'] >> internal:control=enter-frame >> input[name='fname
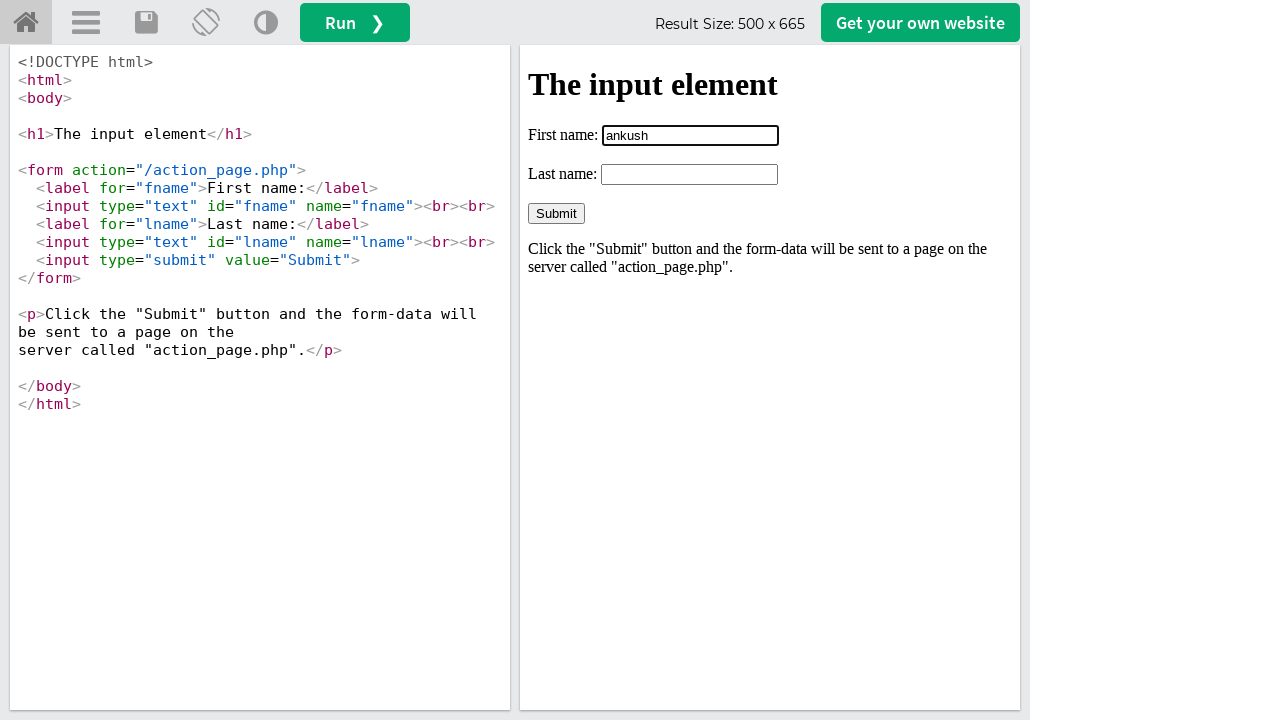

Filled last name field with 'dongre' on iframe[name='iframeResult'] >> internal:control=enter-frame >> input[name='lname
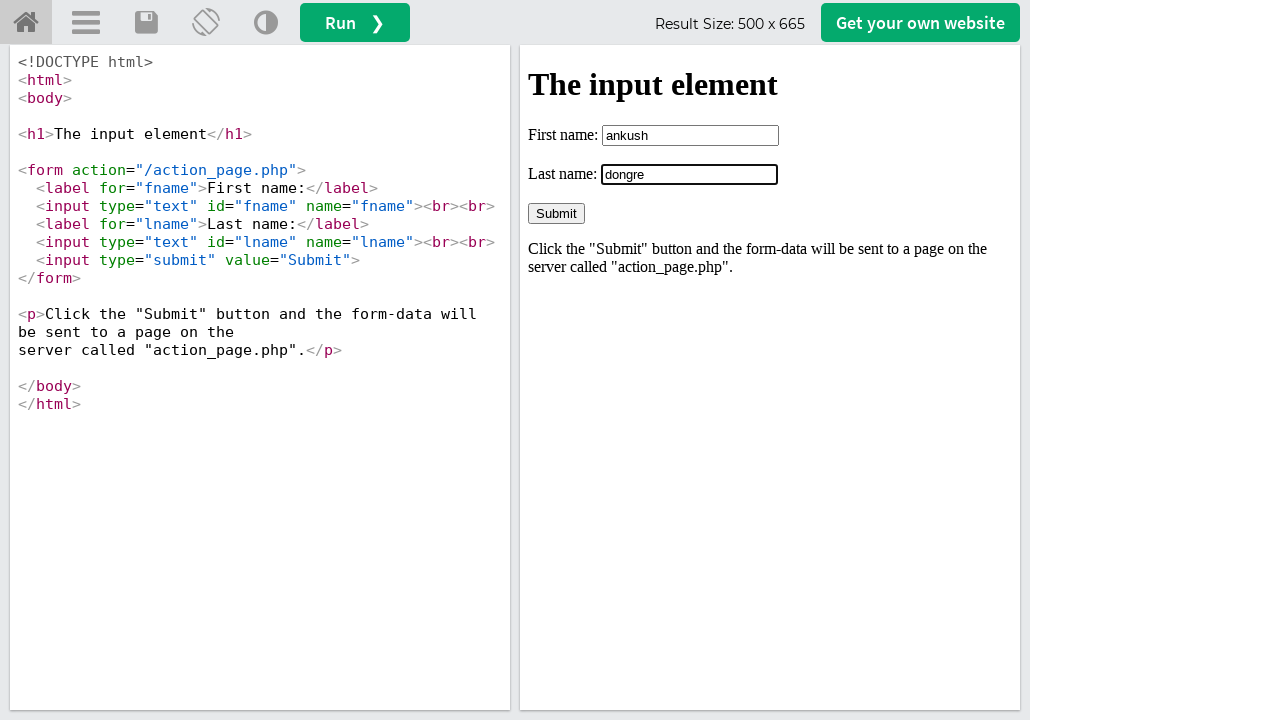

Clicked Submit button to submit the form at (556, 213) on iframe[name='iframeResult'] >> internal:control=enter-frame >> input[value='Subm
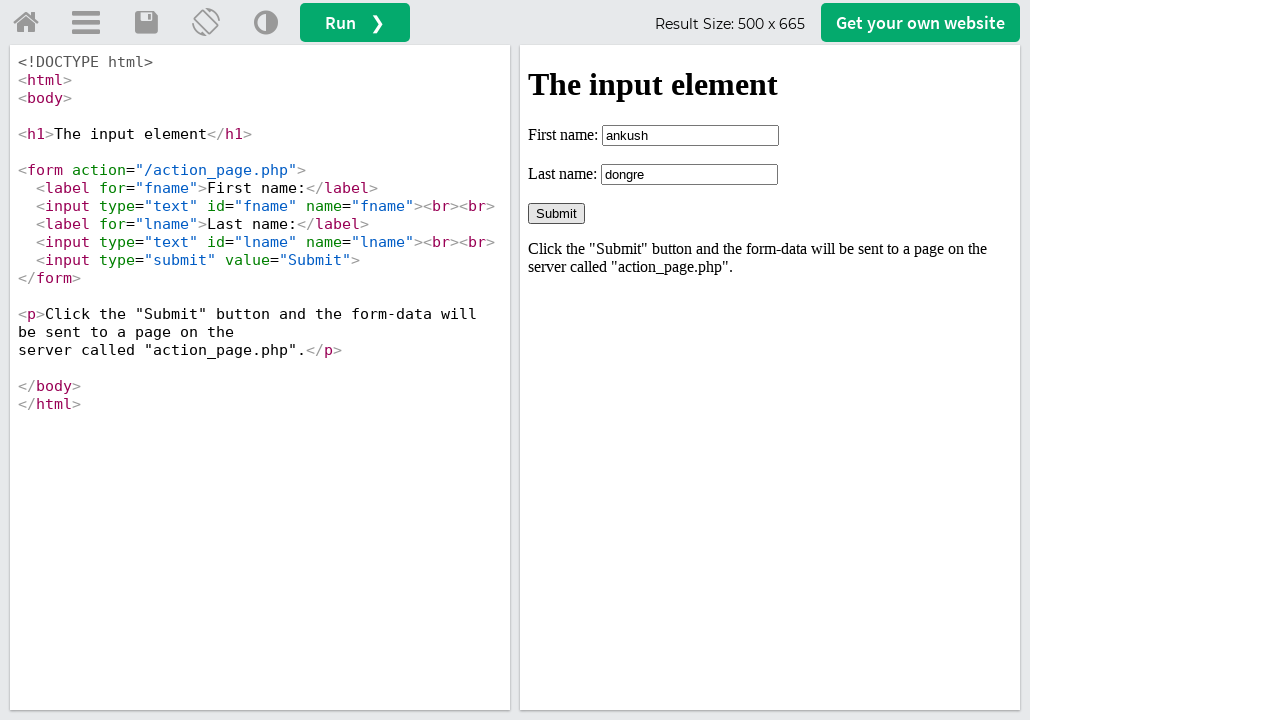

Waited 1000ms for form submission to complete
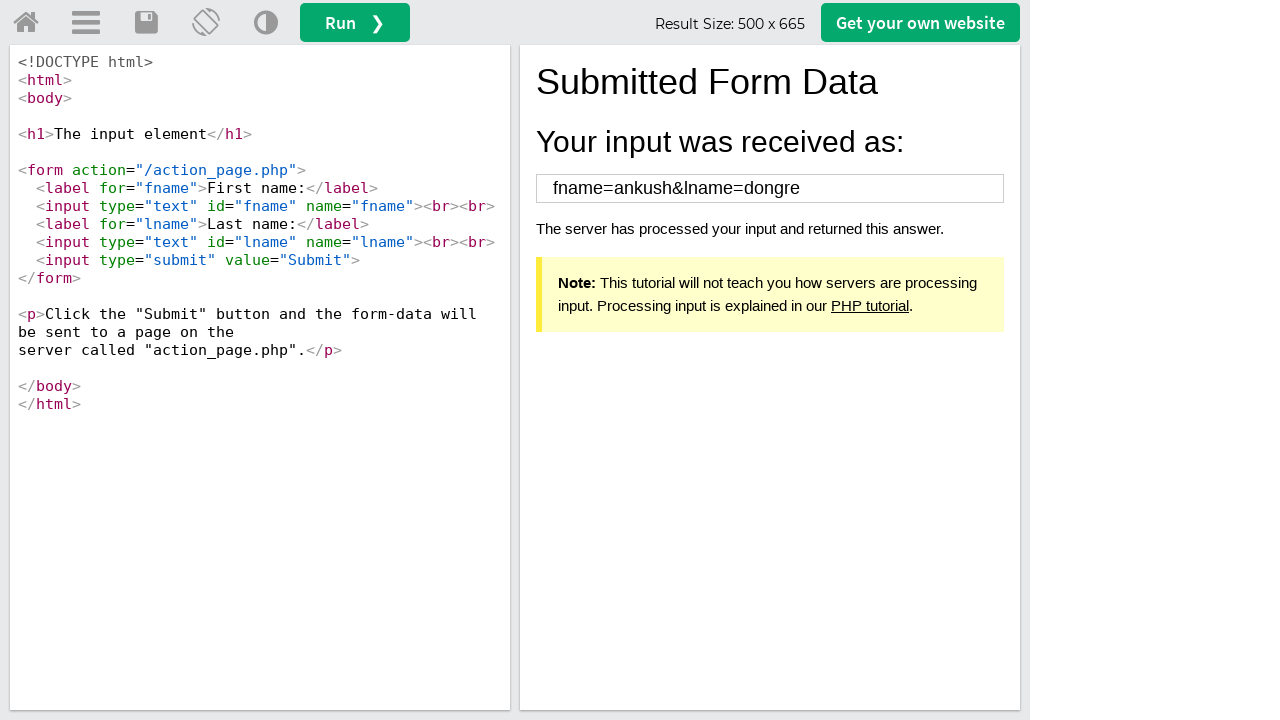

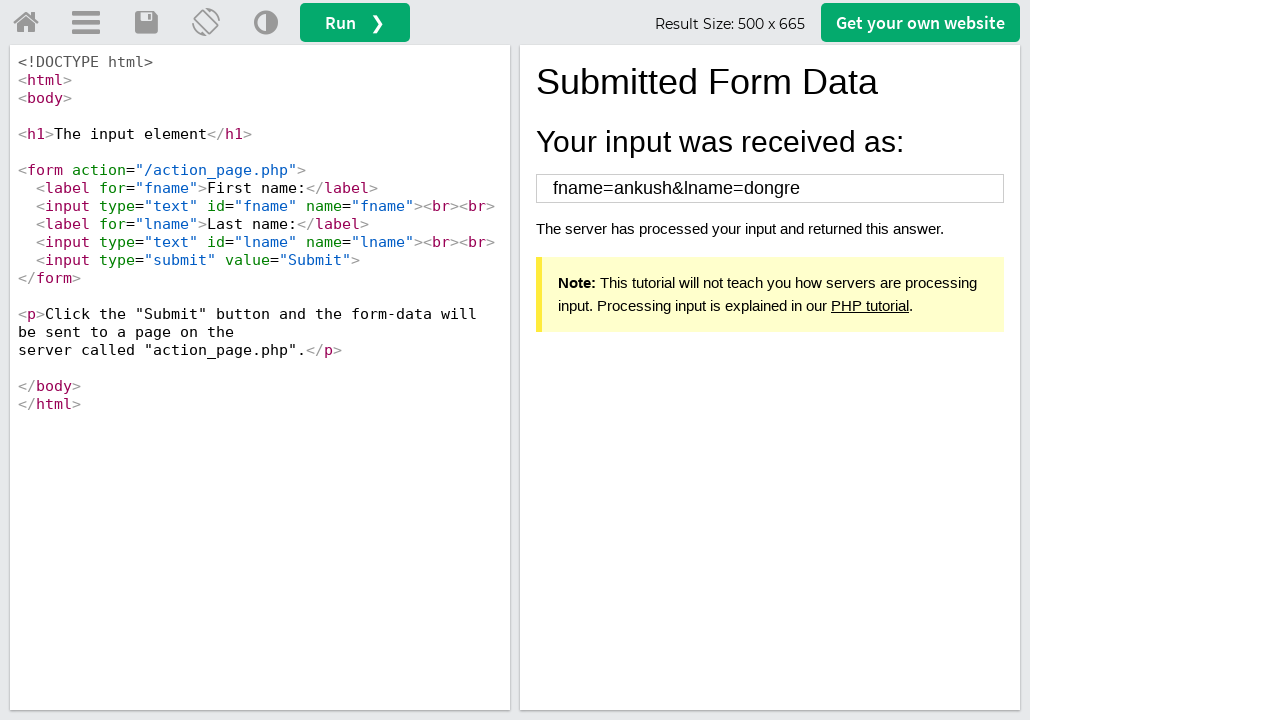